Tests tooltip functionality by performing click-and-hold action on a tooltip element to reveal its content, then releases the hold

Starting URL: https://www.w3schools.com/css/tryit.asp?filename=trycss_tooltip

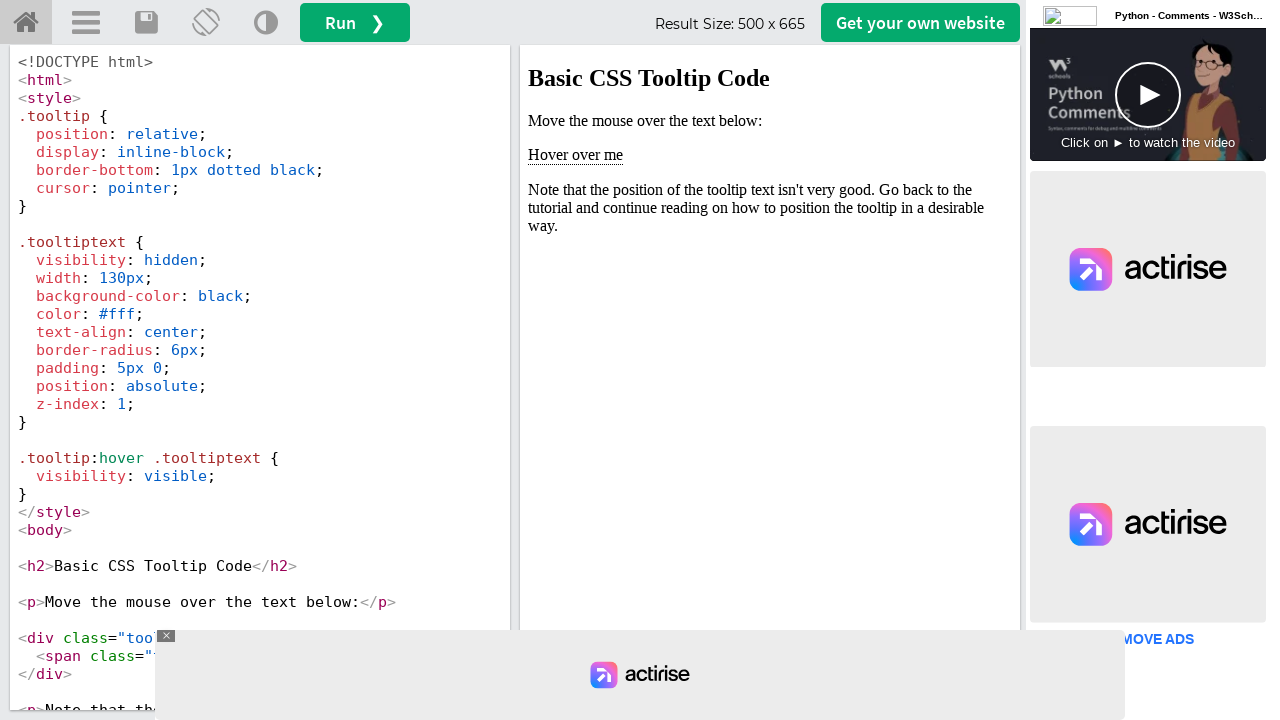

Located iframe element #iframeResult
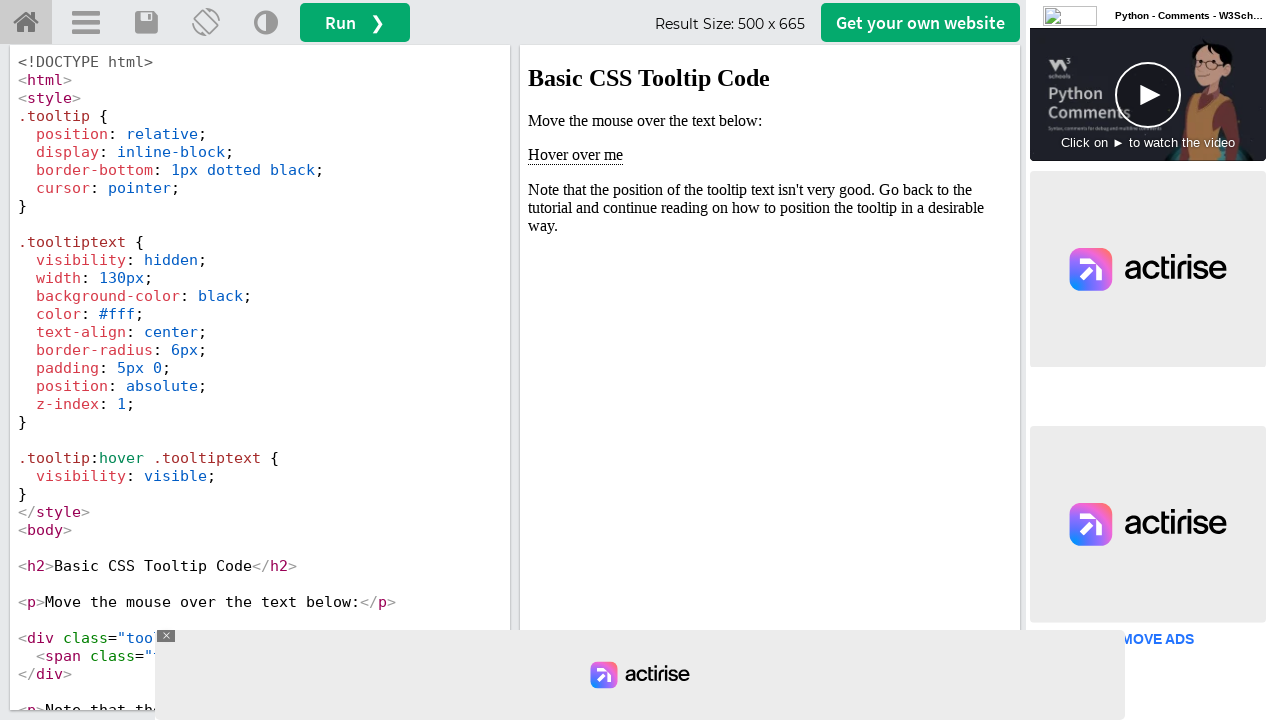

Waited 5000ms for page to load
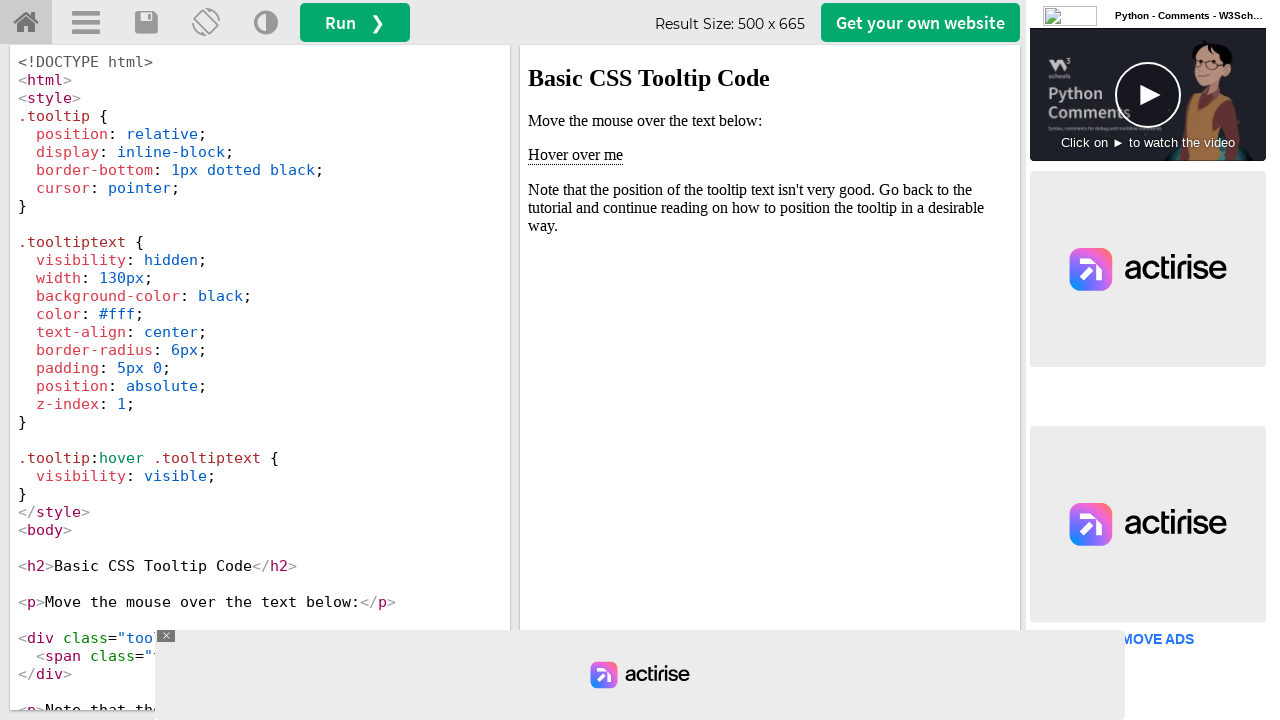

Located tooltip element with class 'tooltip'
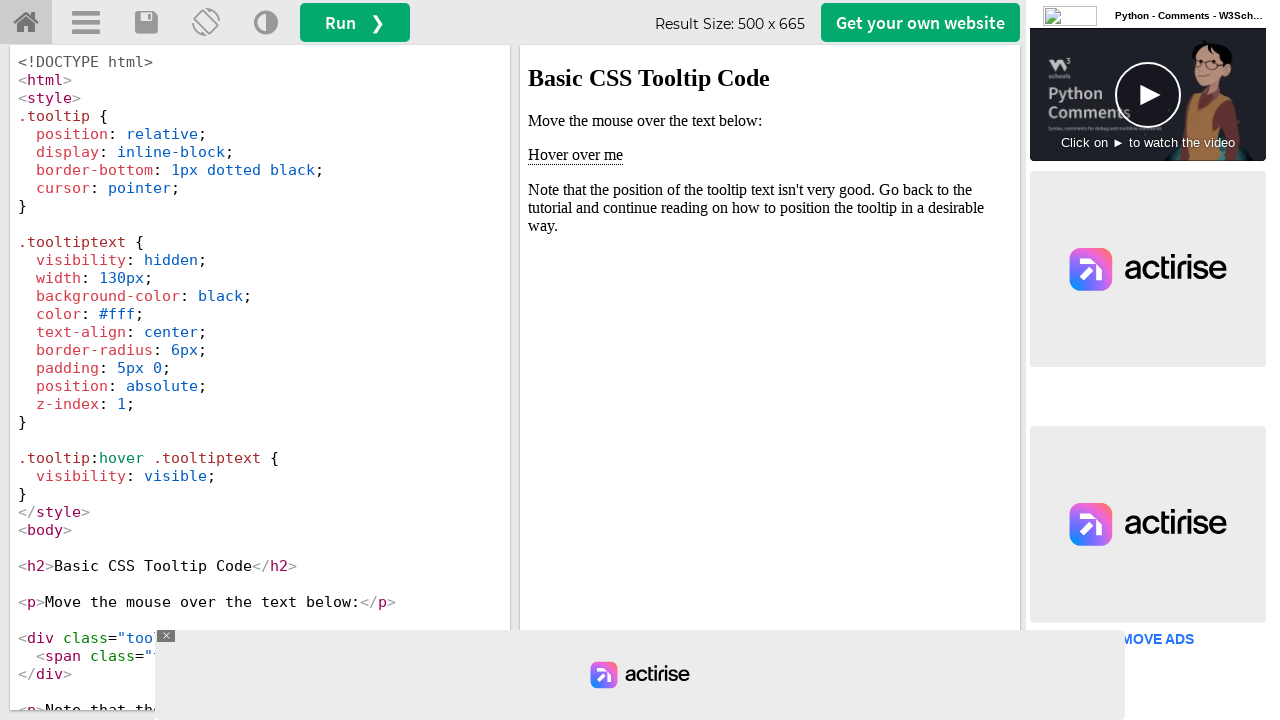

Hovered over tooltip element at (576, 155) on #iframeResult >> nth=0 >> internal:control=enter-frame >> div.tooltip
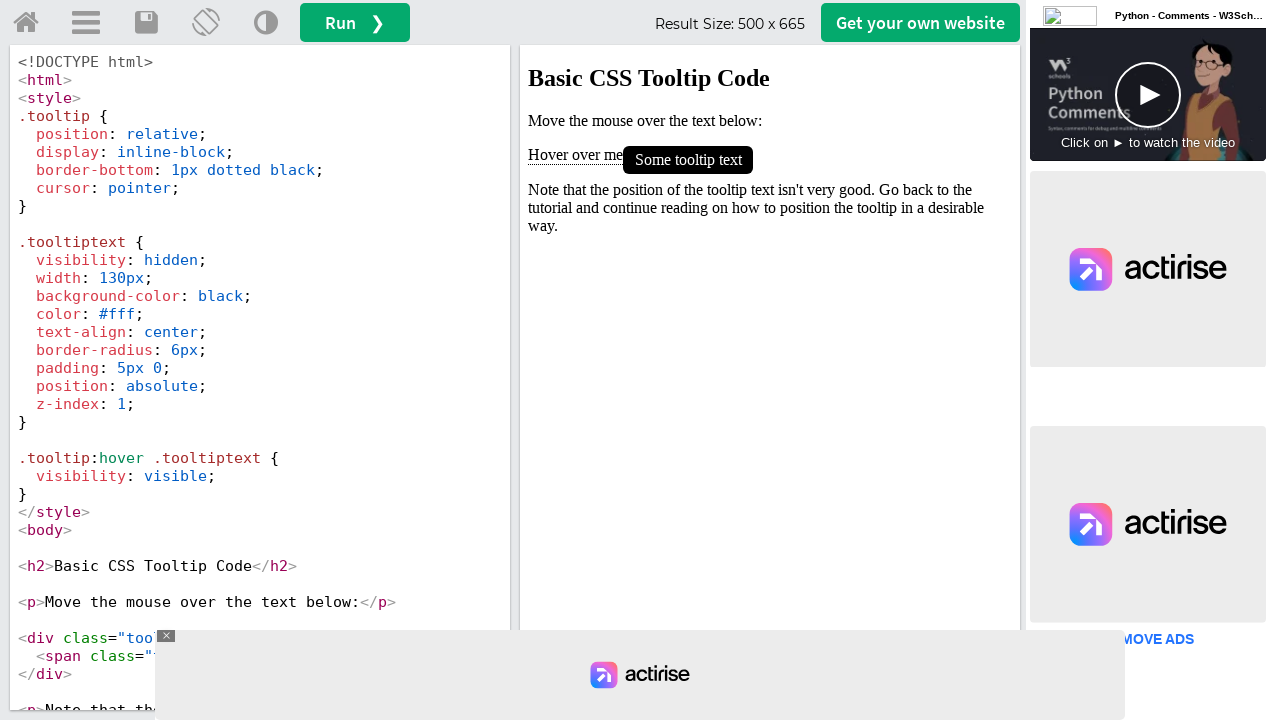

Performed click and hold on tooltip element for 1000ms to reveal content at (576, 155) on #iframeResult >> nth=0 >> internal:control=enter-frame >> div.tooltip
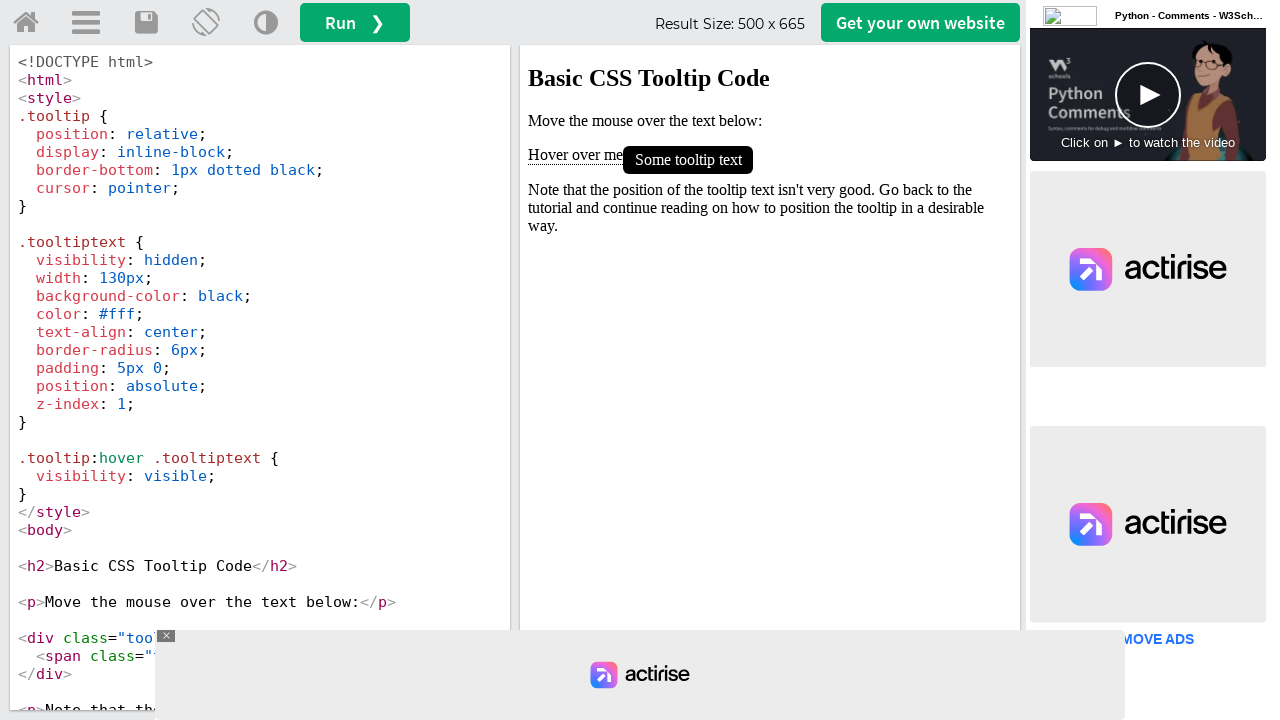

Retrieved parent tooltip element text
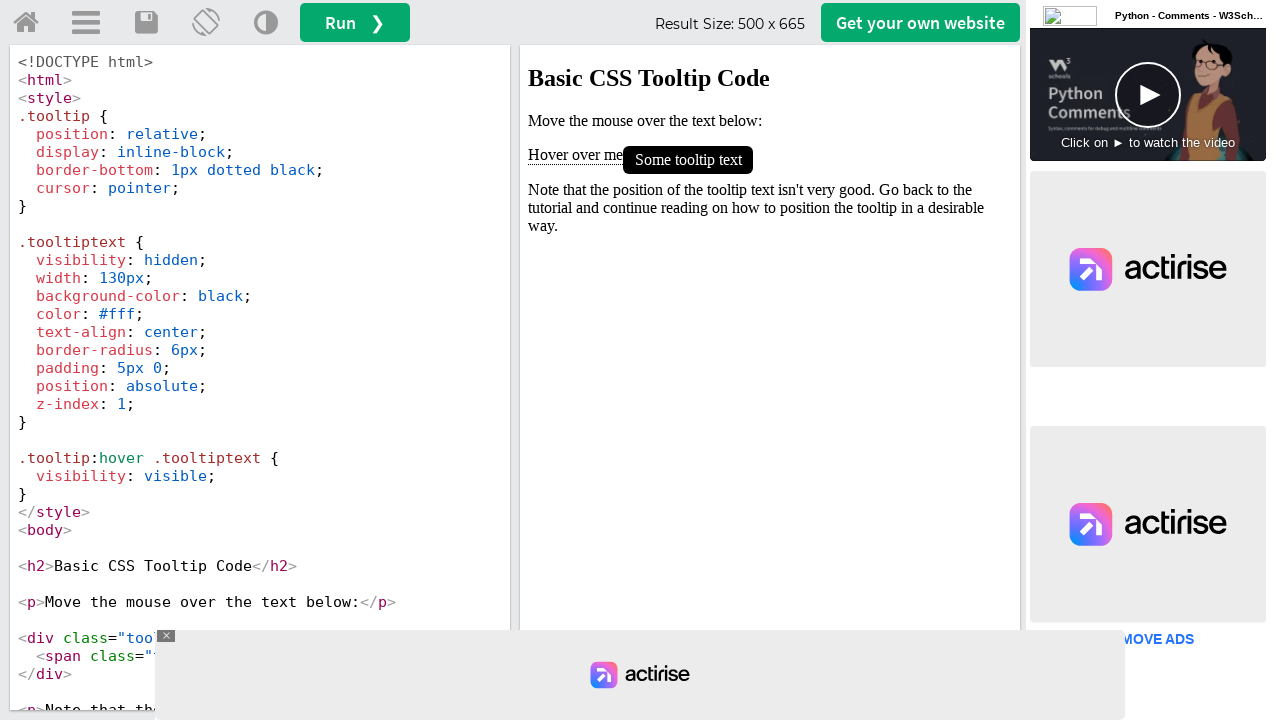

Located span element within tooltip
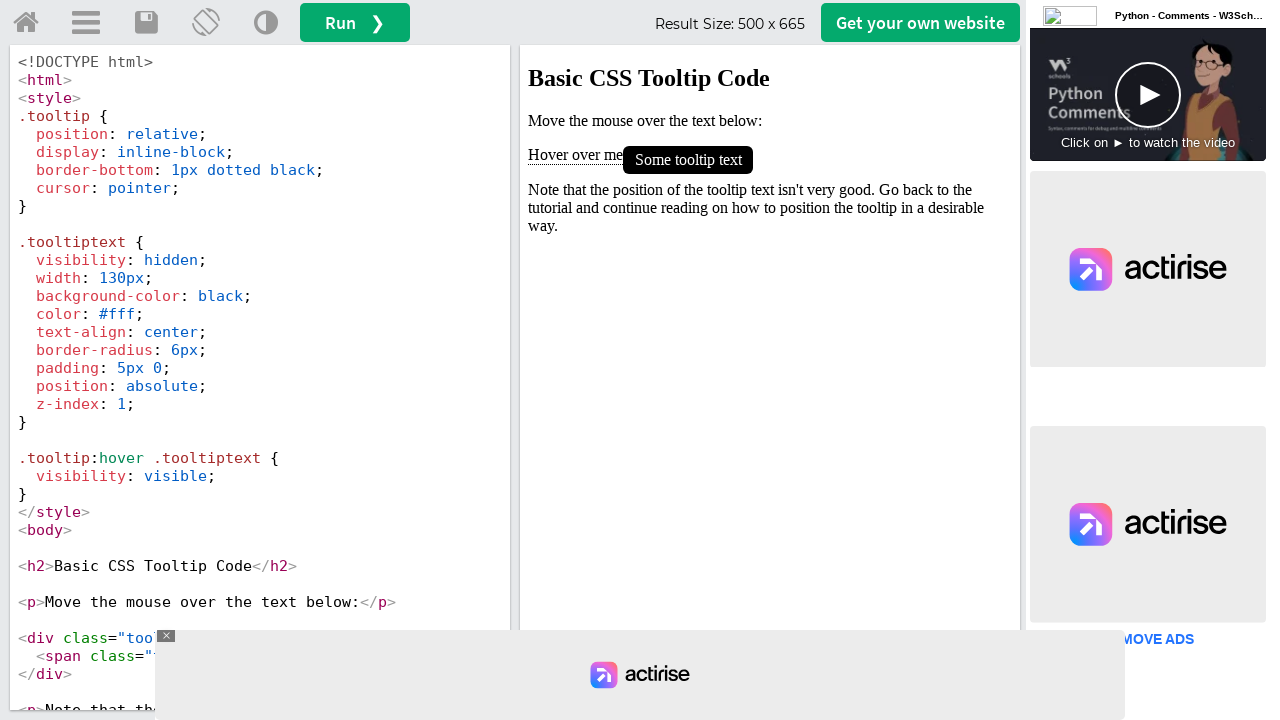

Retrieved tooltip span content text
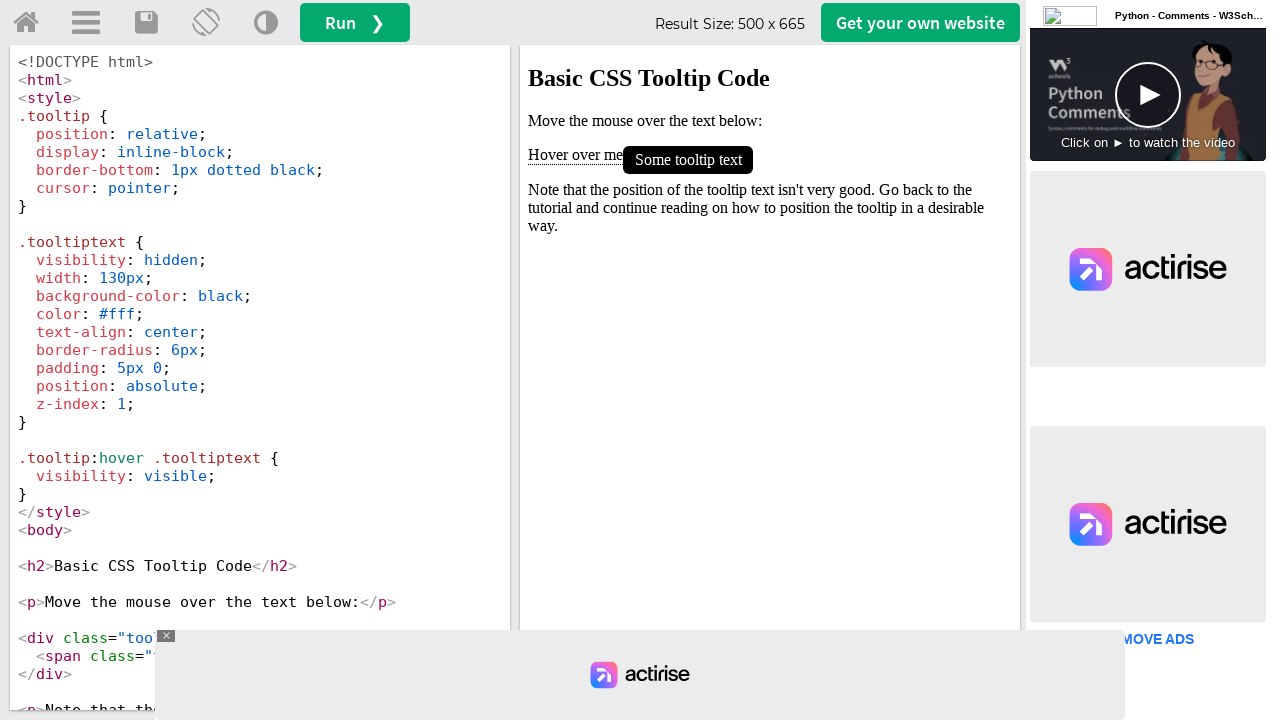

Released hold by moving mouse away from tooltip element at (0, 0)
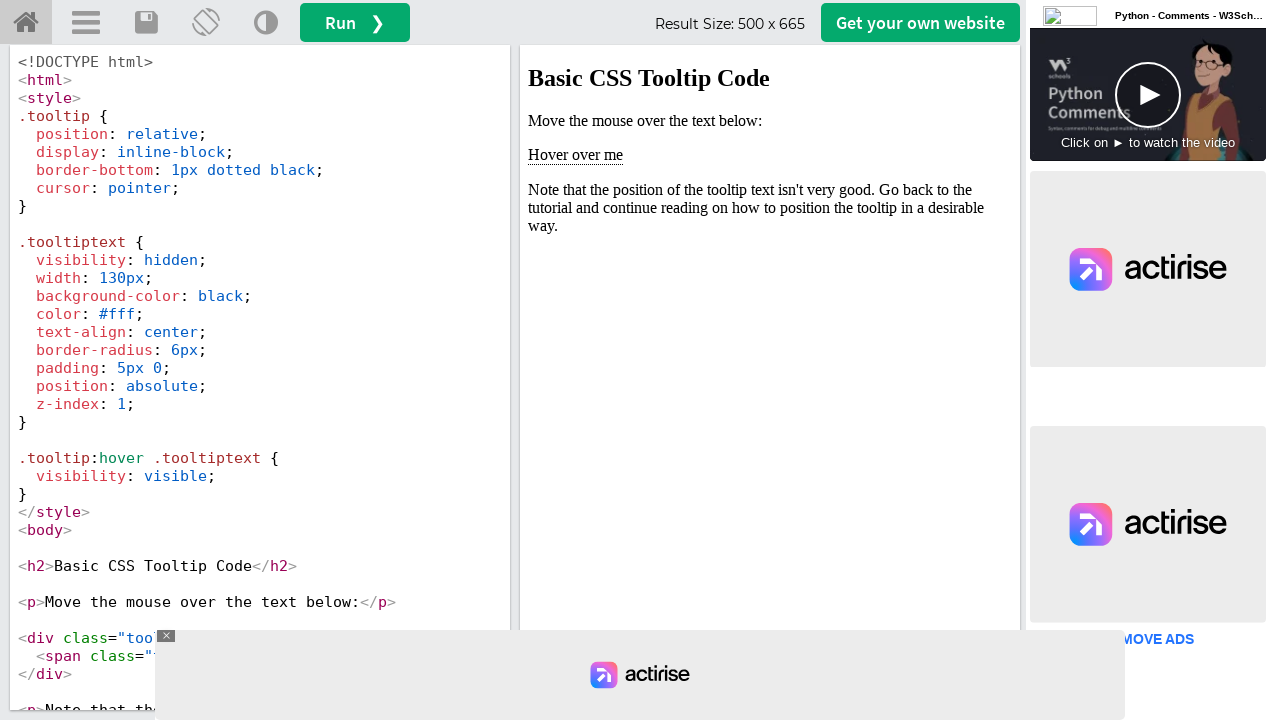

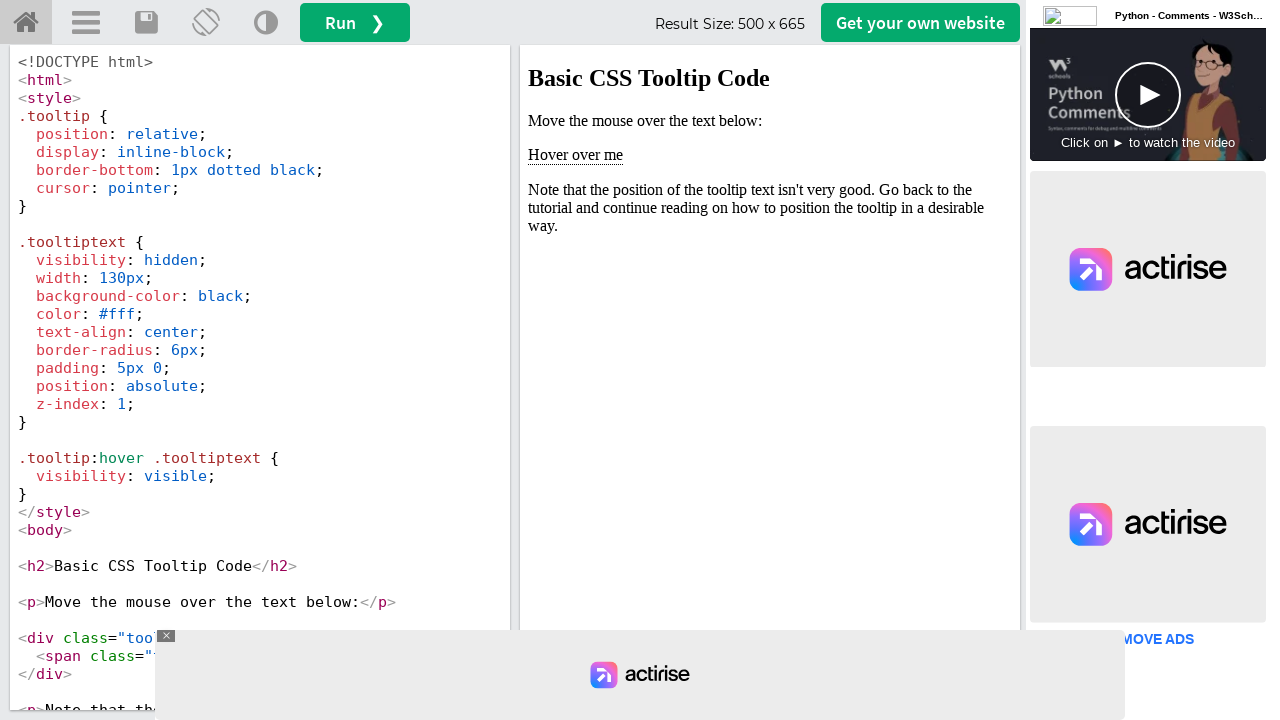